Solves a math challenge by reading a value, calculating the result using a logarithmic formula, and submitting the answer along with checkbox and radio button selections

Starting URL: https://suninjuly.github.io/math.html

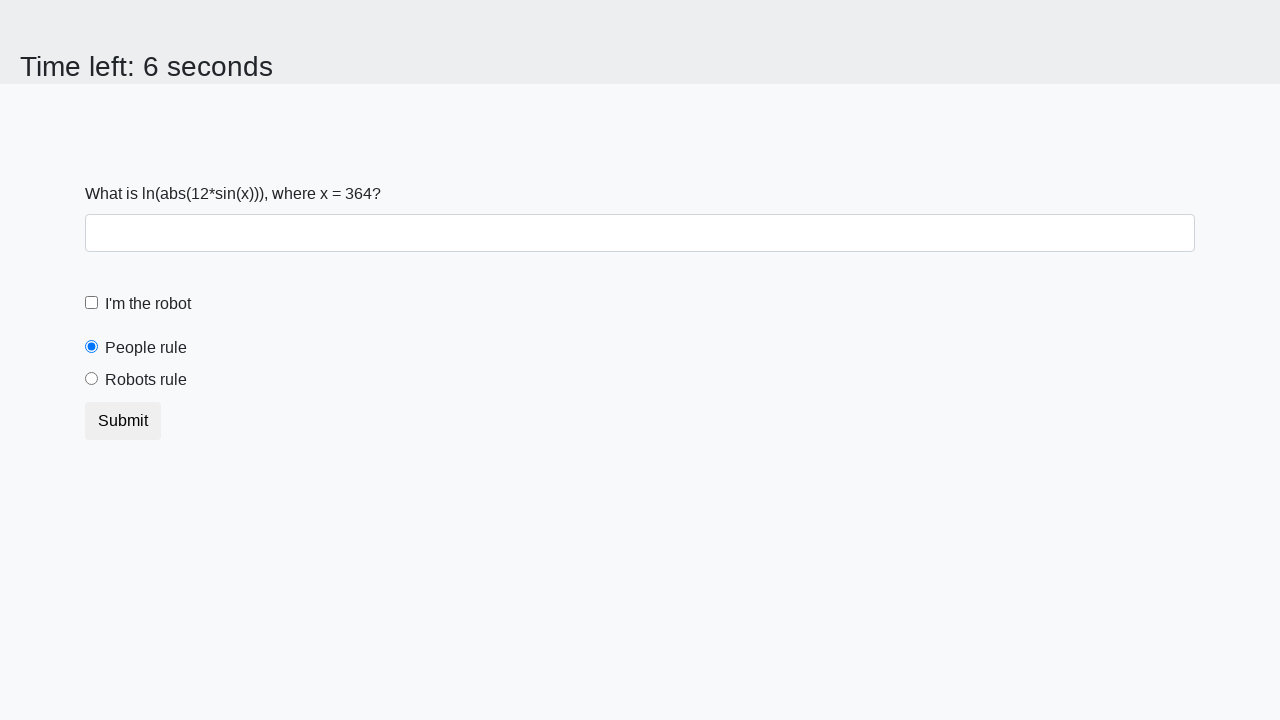

Located the input value element
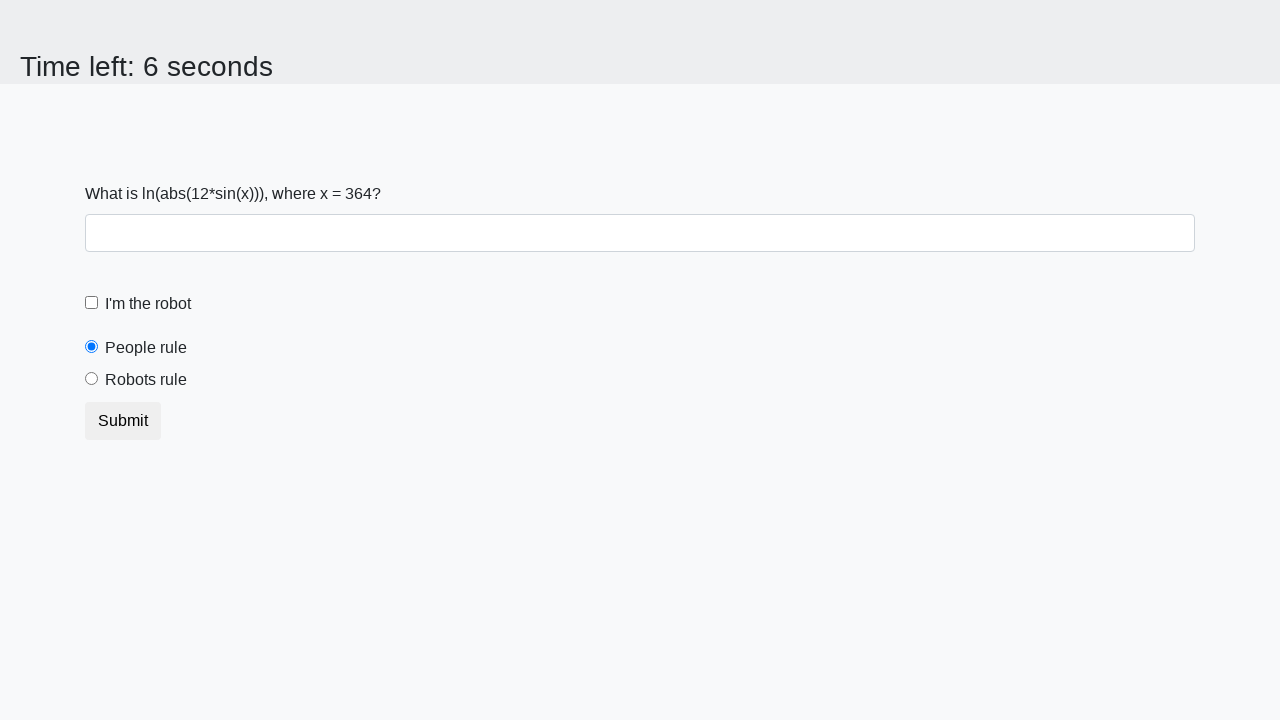

Extracted the value from input element
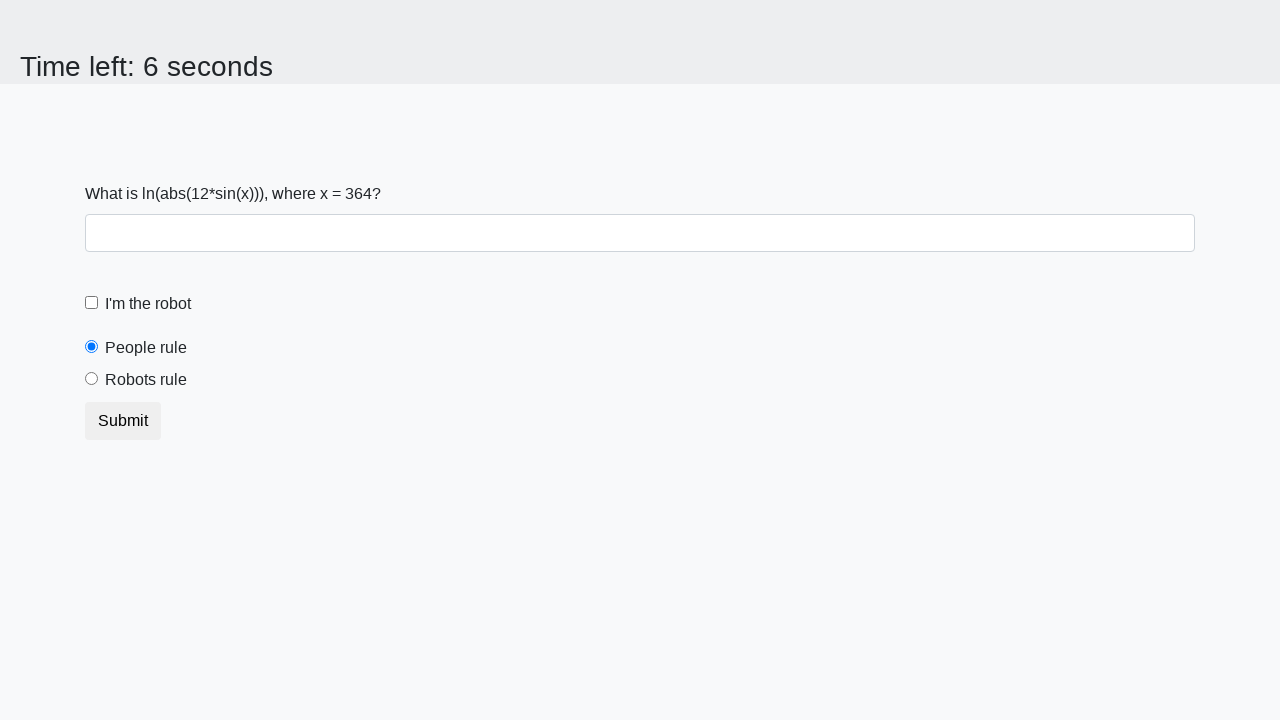

Calculated logarithmic result: 1.598395617168332
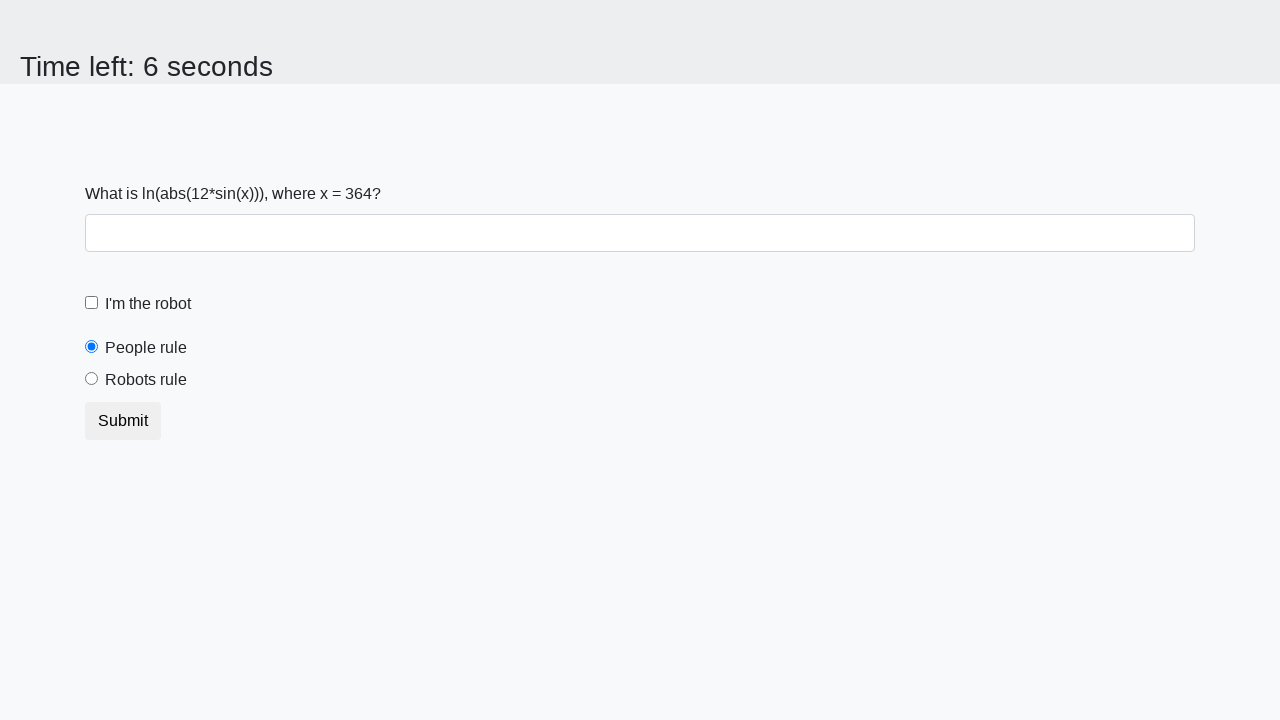

Filled answer field with calculated value on #answer
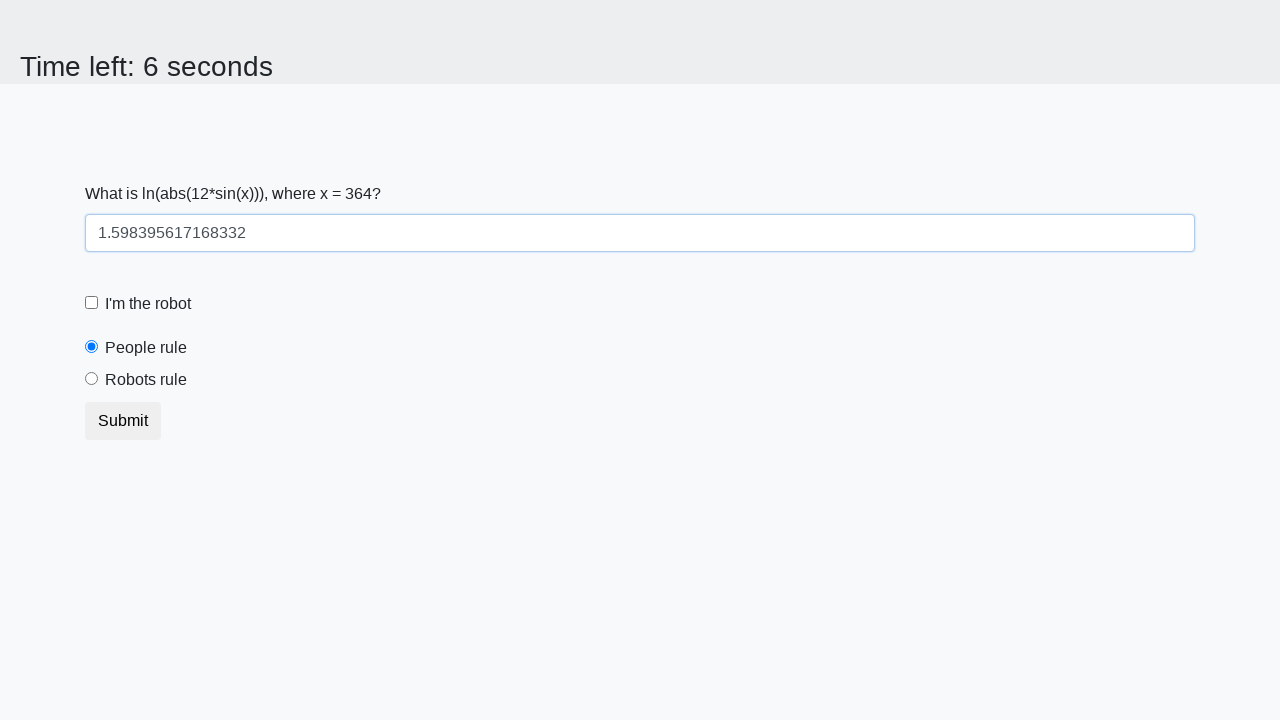

Clicked the robot checkbox at (92, 303) on #robotCheckbox
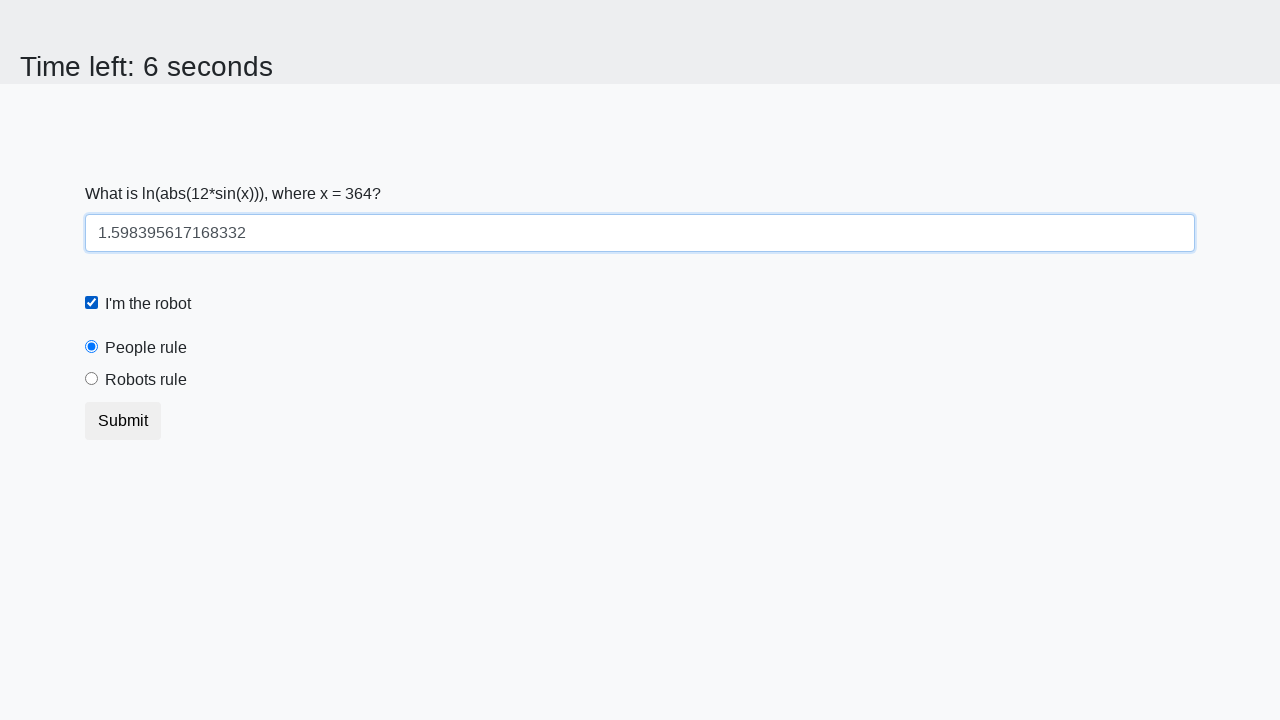

Clicked the 'robots rule' radio button at (146, 380) on [for='robotsRule']
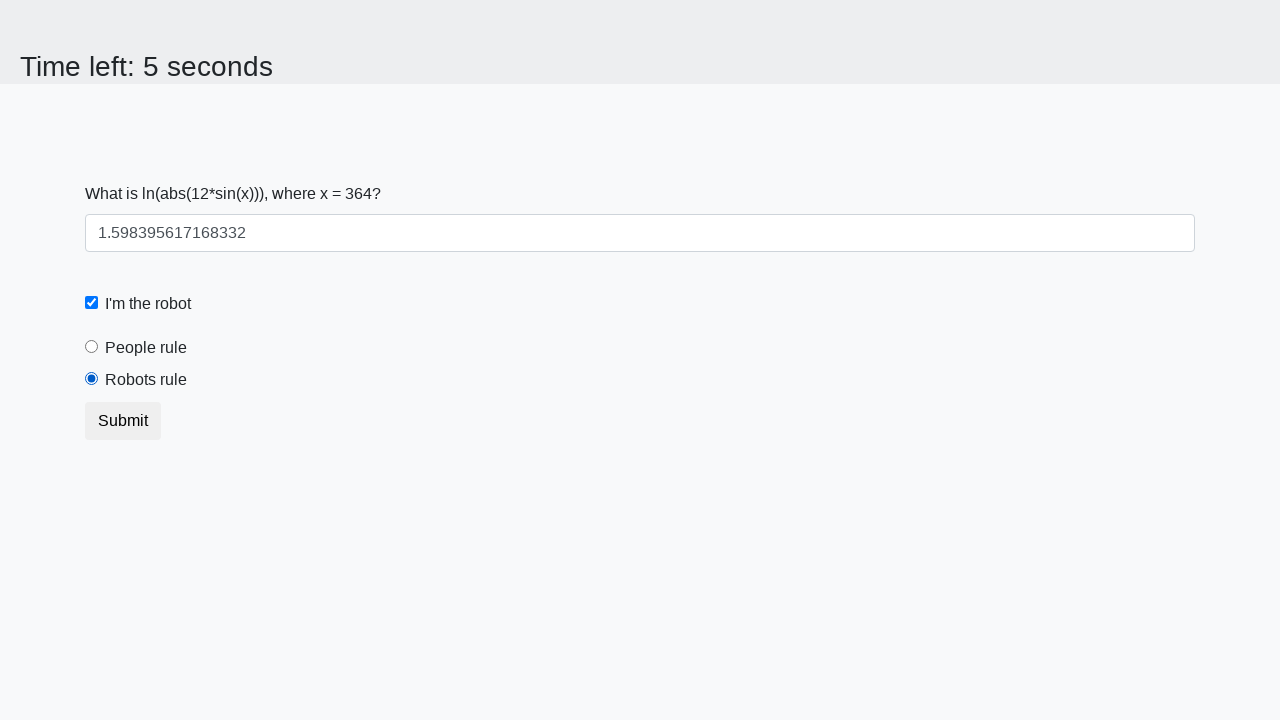

Clicked the submit button at (123, 421) on button[type='submit']
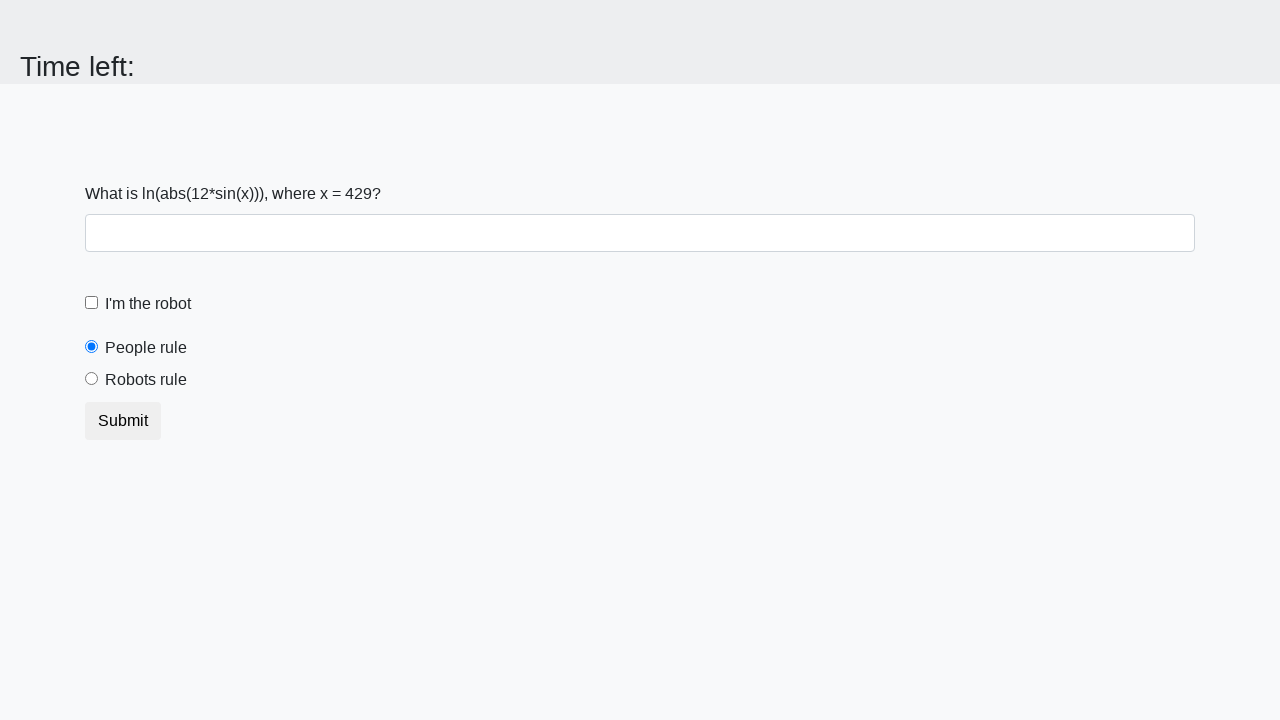

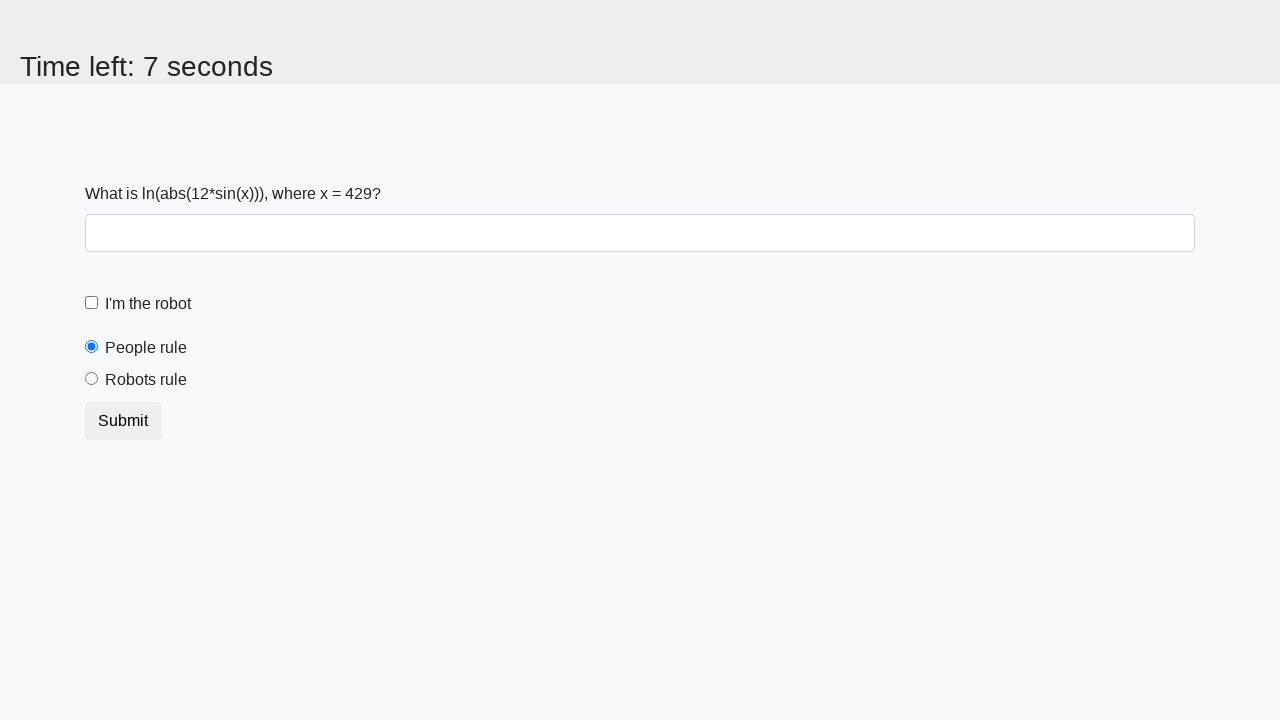